Tests the text box form on DemoQA by filling in name, email, current address, and permanent address fields, then submitting the form

Starting URL: https://demoqa.com/text-box

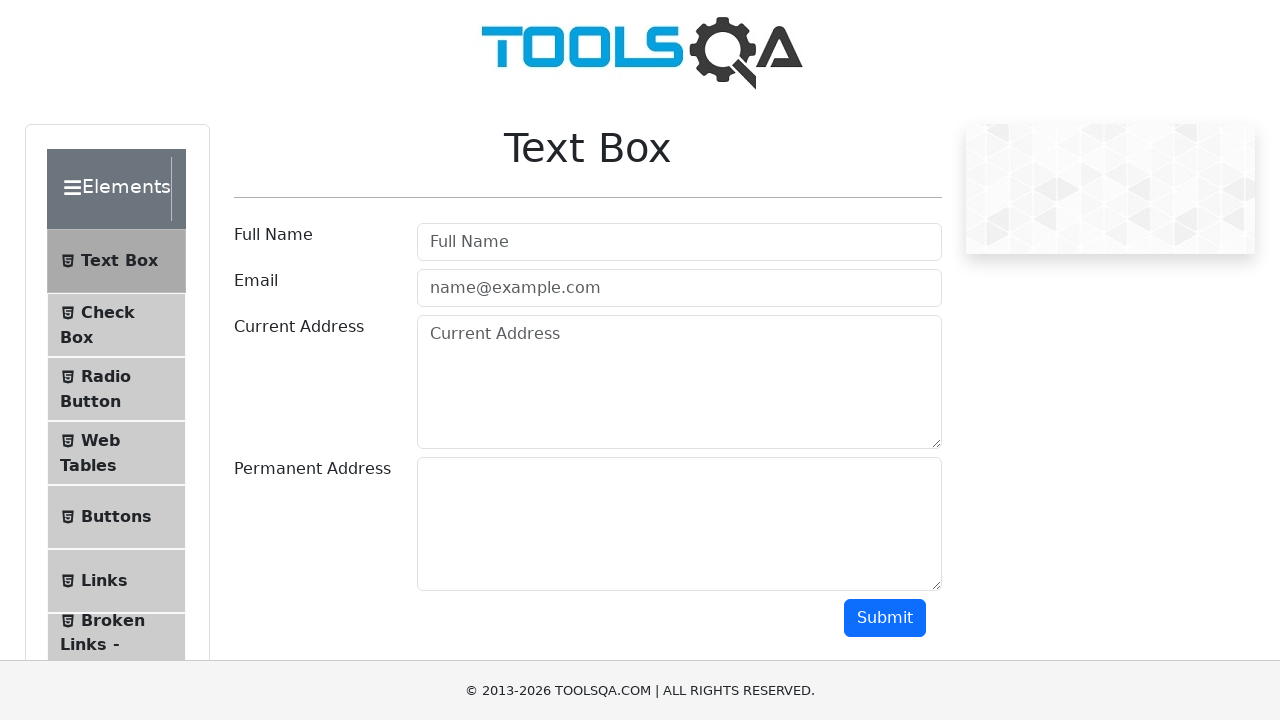

Filled Full Name field with 'John Smith' on input[placeholder='Full Name']
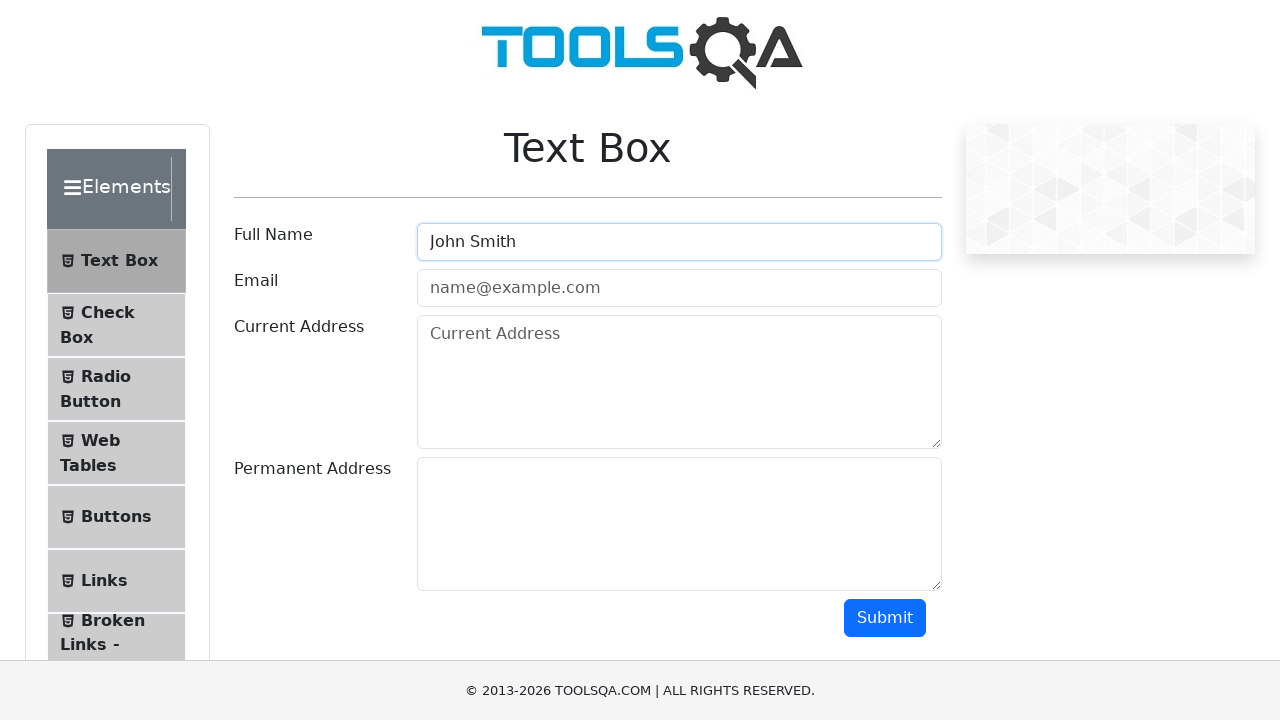

Filled Email field with 'johnsmith@example.com' on input[placeholder='name@example.com']
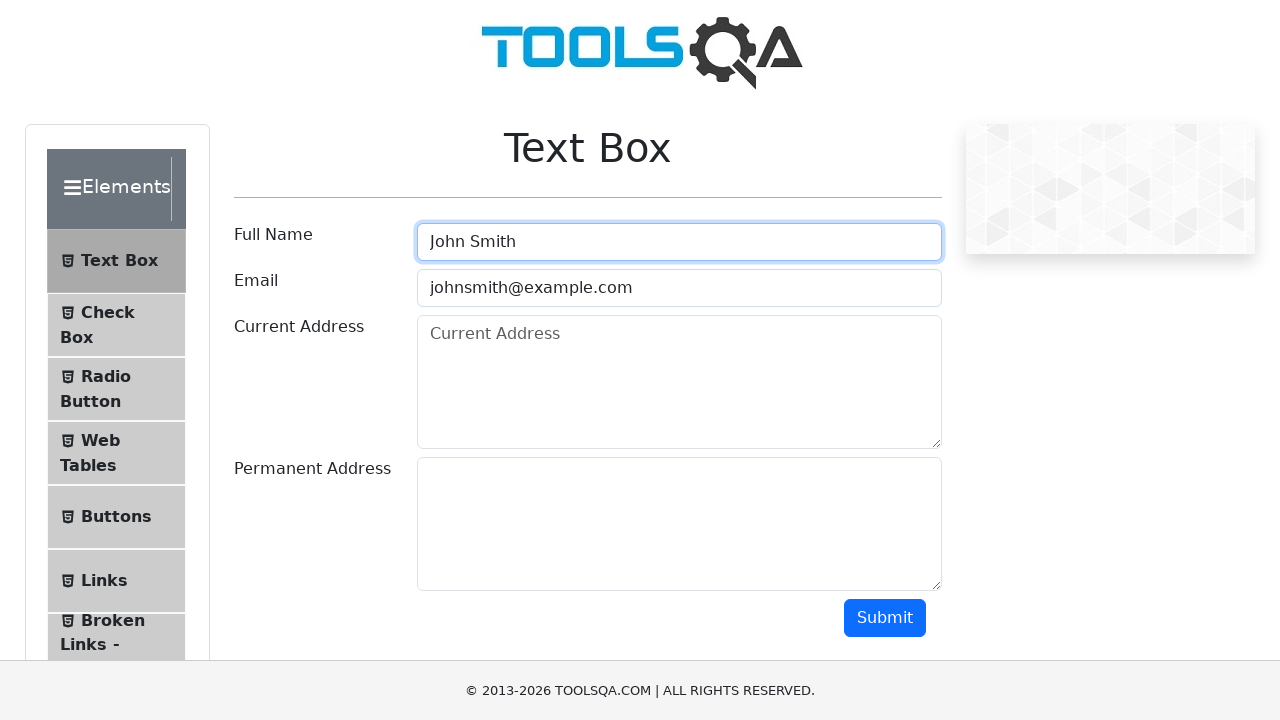

Filled Current Address field with '123 Main Street, New York' on textarea[placeholder='Current Address']
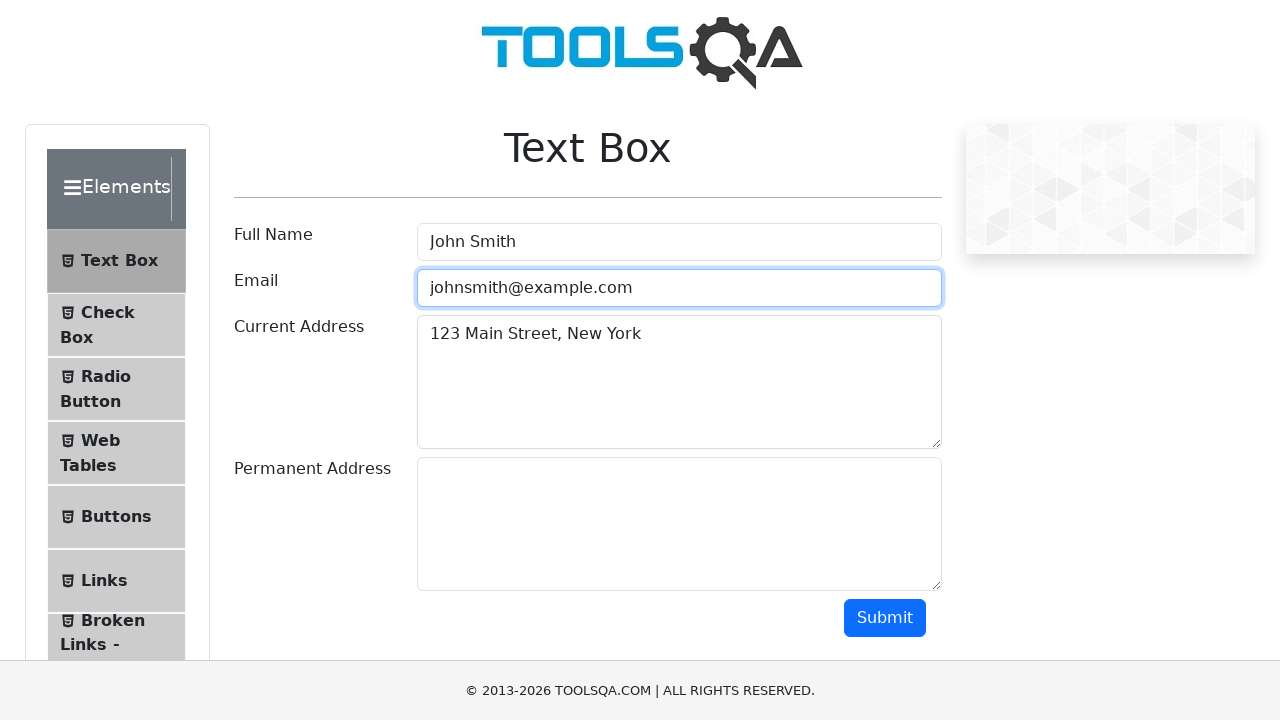

Filled Permanent Address field with '456 Oak Avenue, California' on textarea#permanentAddress
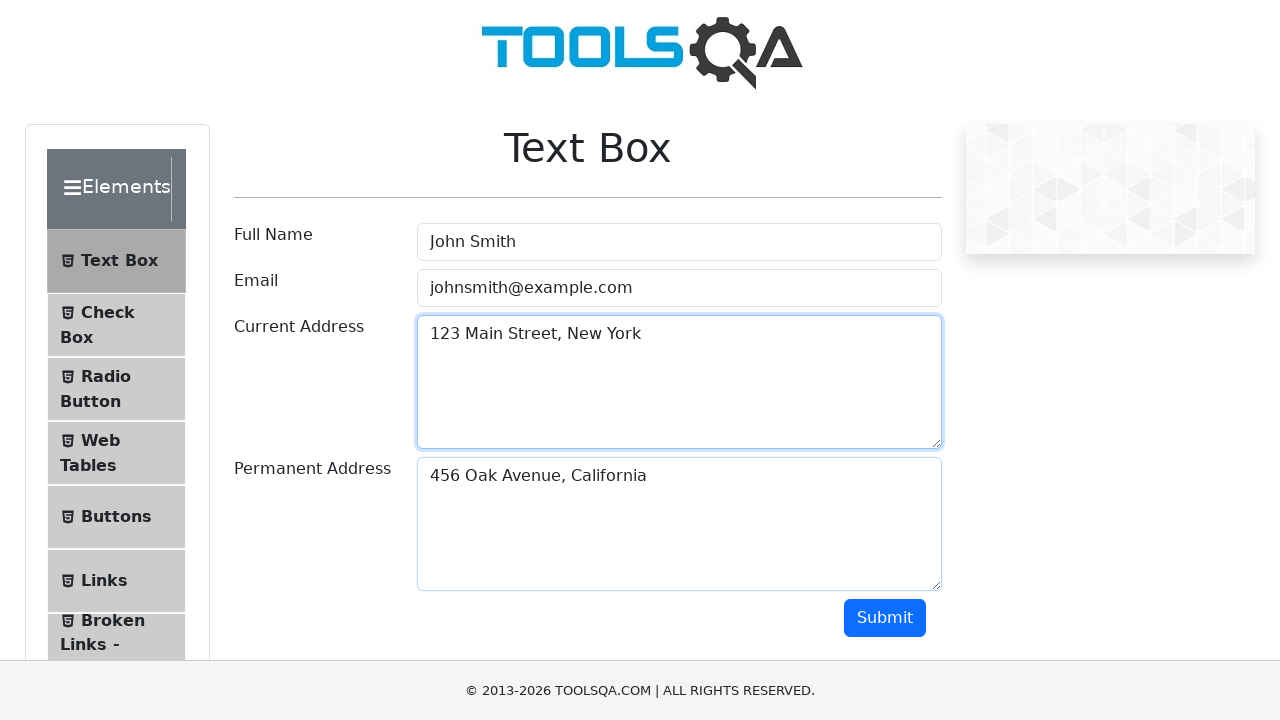

Clicked Submit button to submit the form at (885, 618) on button#submit[type='button']
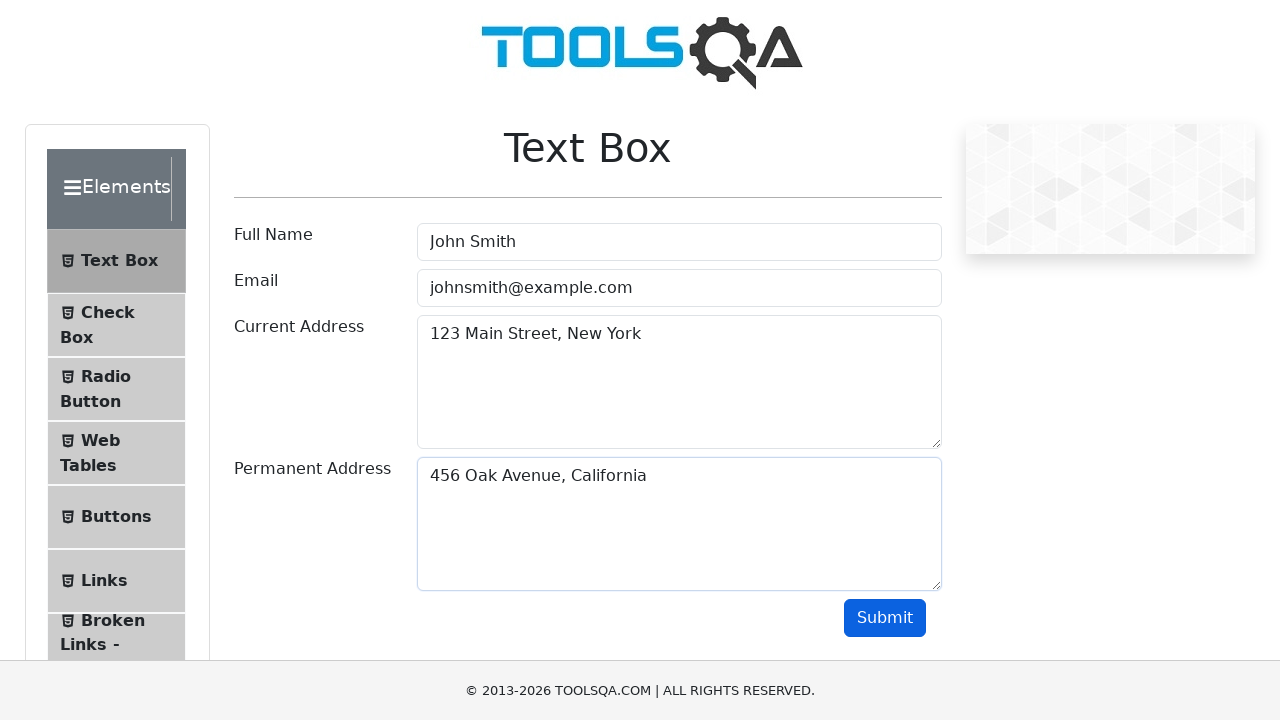

Waited for form submission to complete
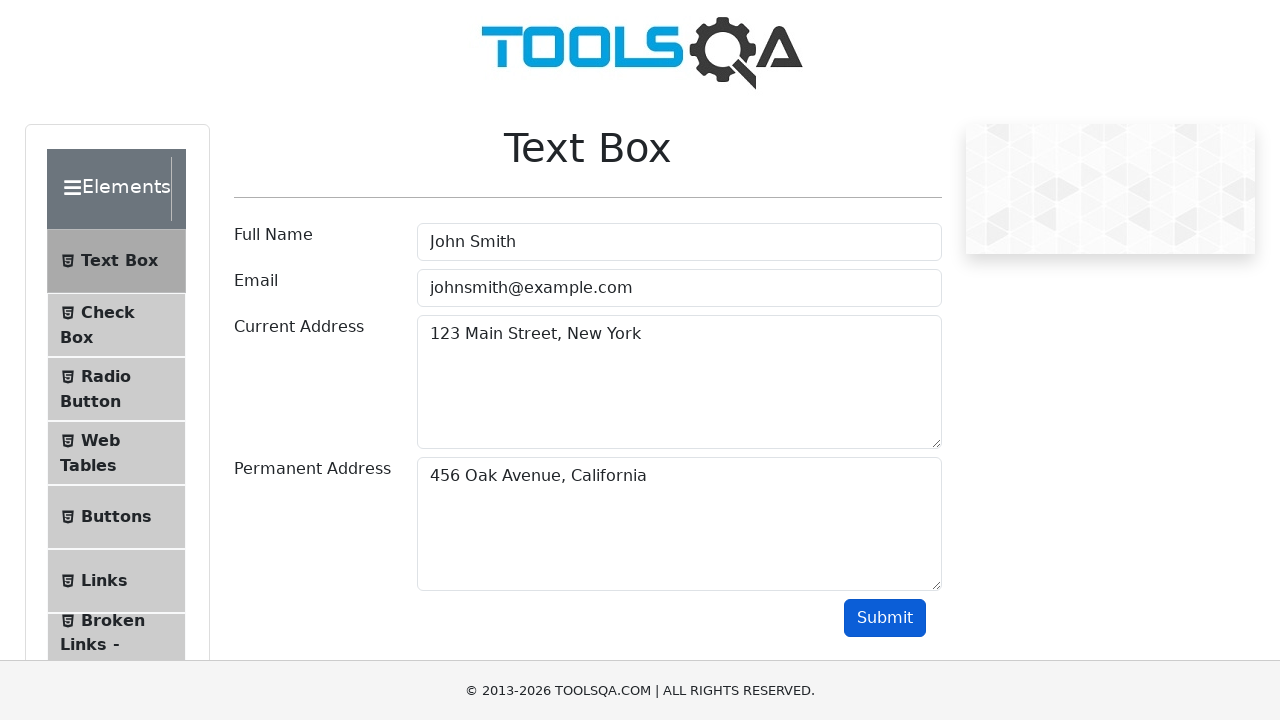

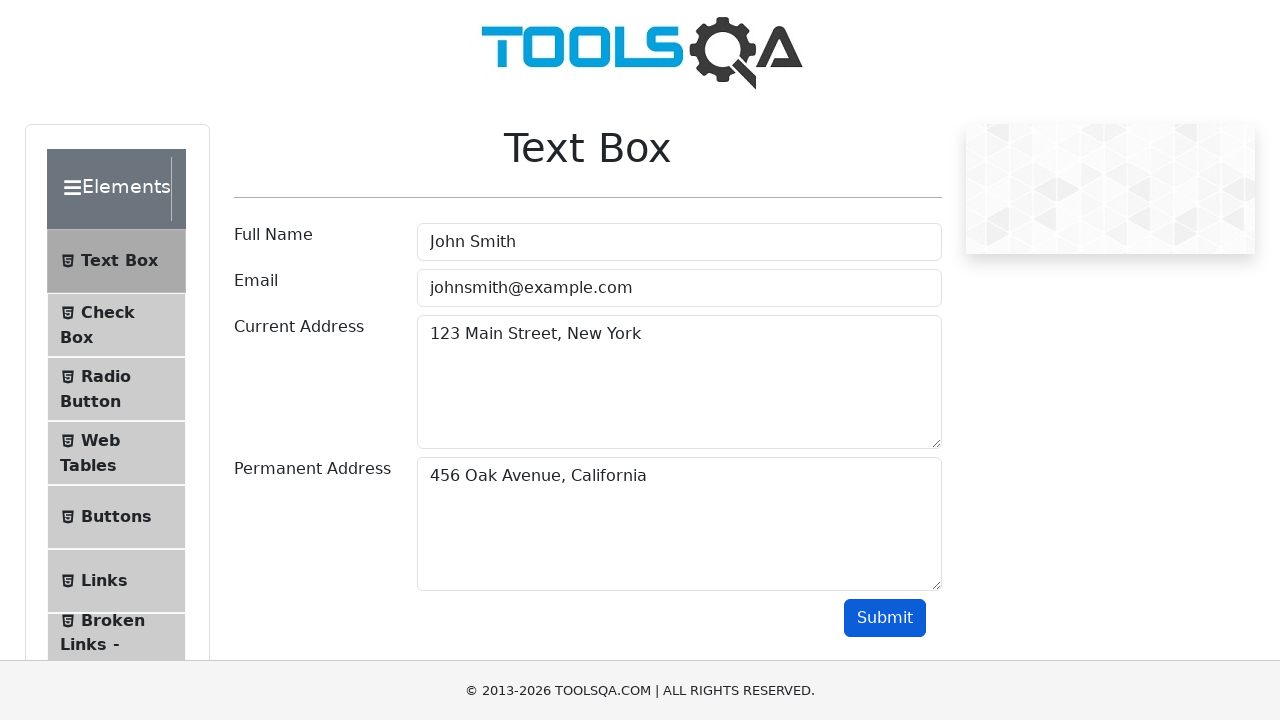